Fills out a multi-page Google Form survey with demographic questions including age, gender, marital status, community type, income level, occupation, and various other personal and financial questions, navigating through multiple pages of the form.

Starting URL: https://docs.google.com/forms/d/e/1FAIpQLSfoVbBXIyCxC9VF54xipTksnIlGwkexY6SBjiT1HgK6TVIX3A/viewform

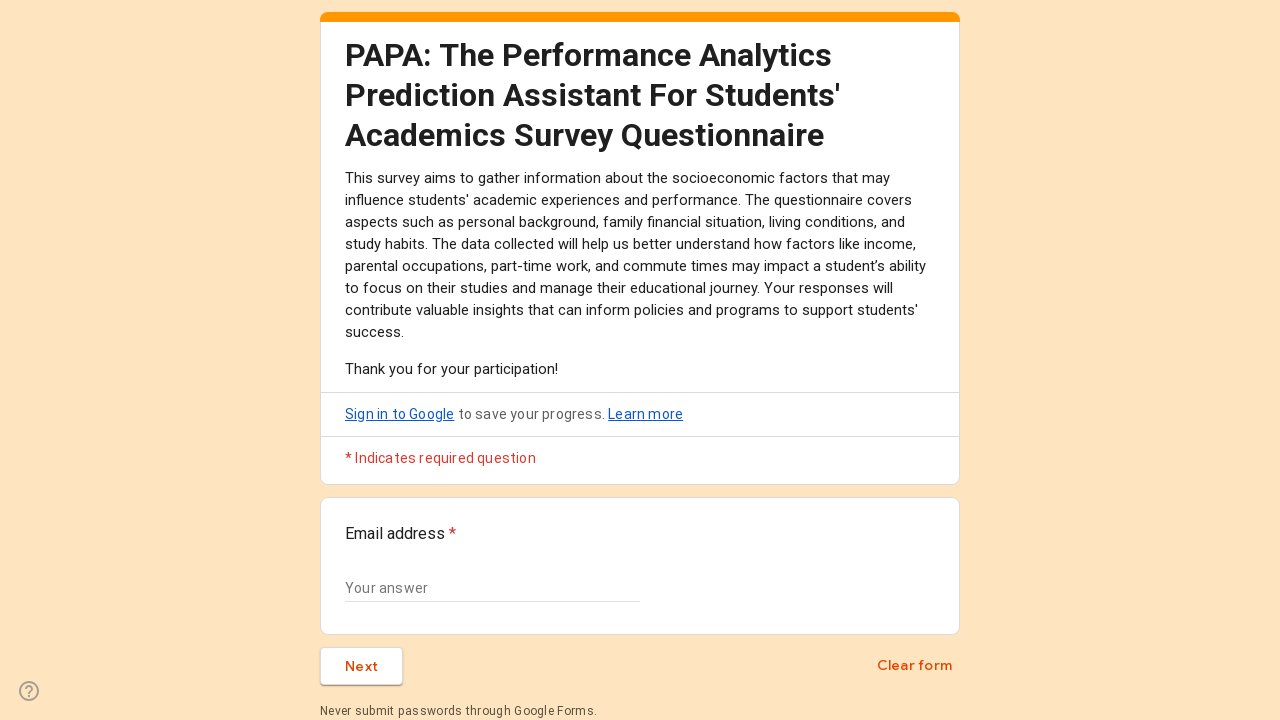

Waited for text input field to load
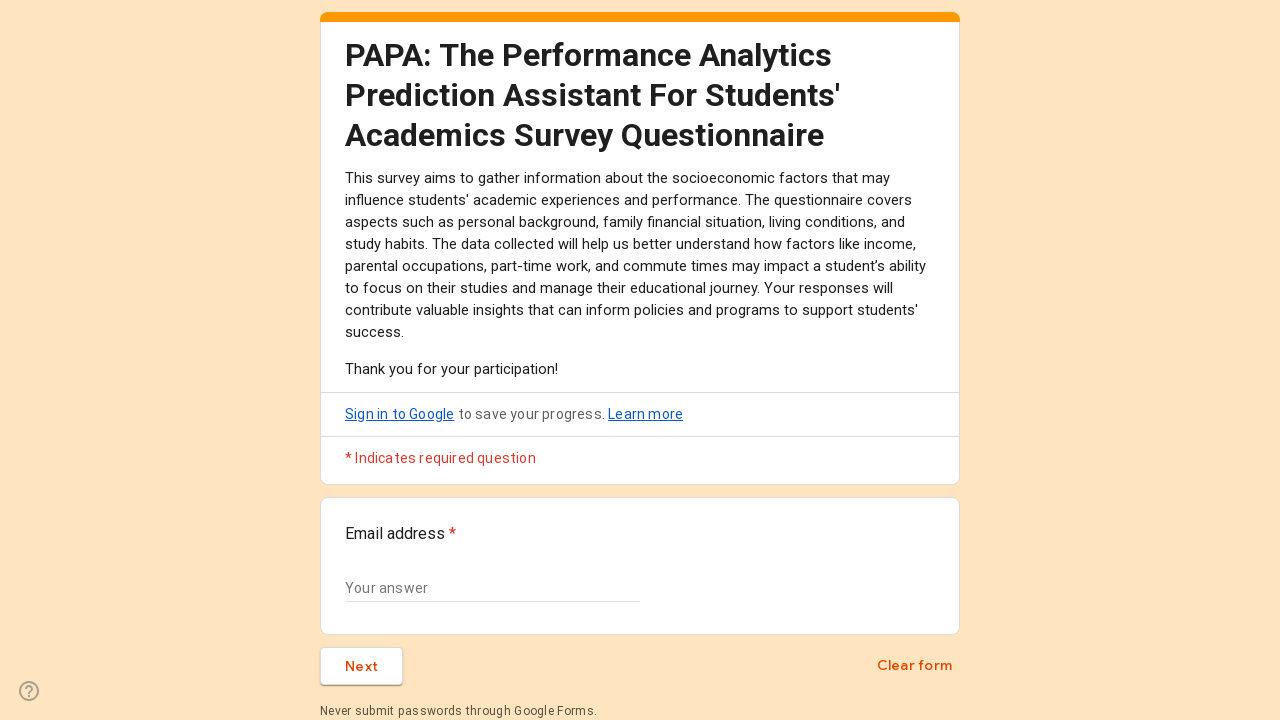

Filled first text input with 'N/A' on (//input[@type='text'])[1]
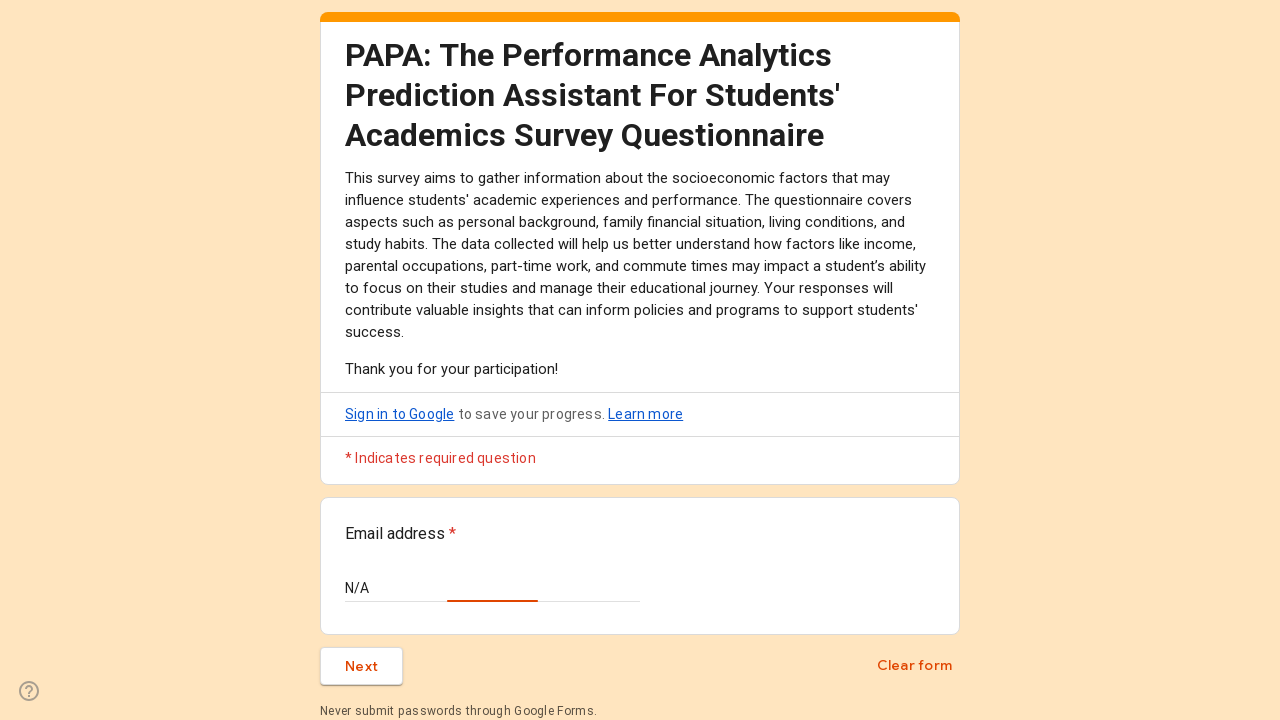

Waited for Next button to load
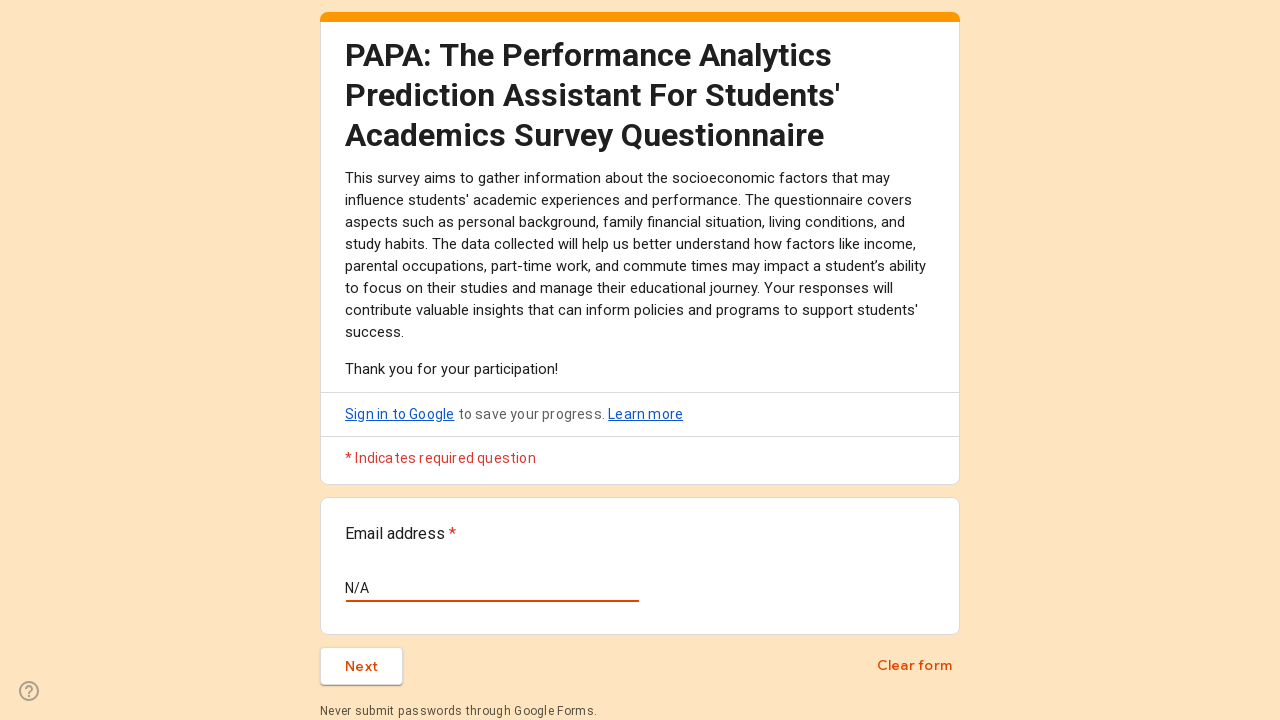

Clicked first Next button to proceed to page 2 at (362, 666) on (//span[@class='l4V7wb Fxmcue'])[1]
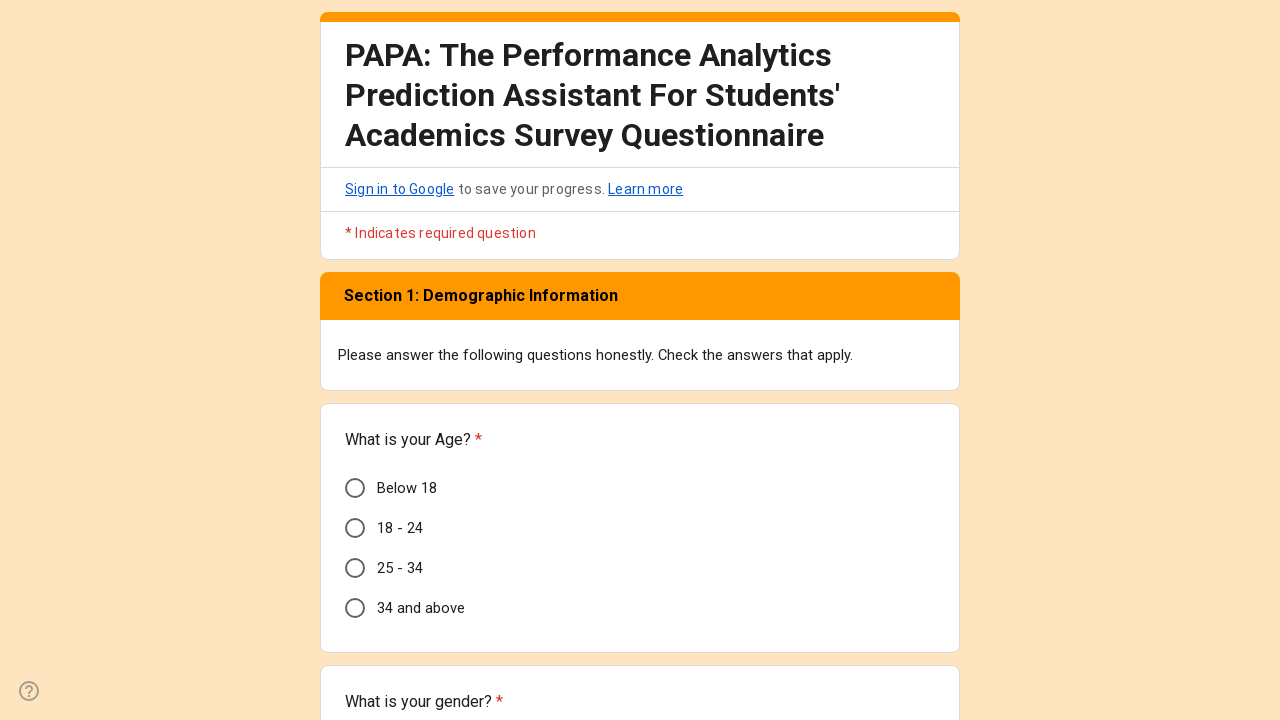

Waited for age options to load
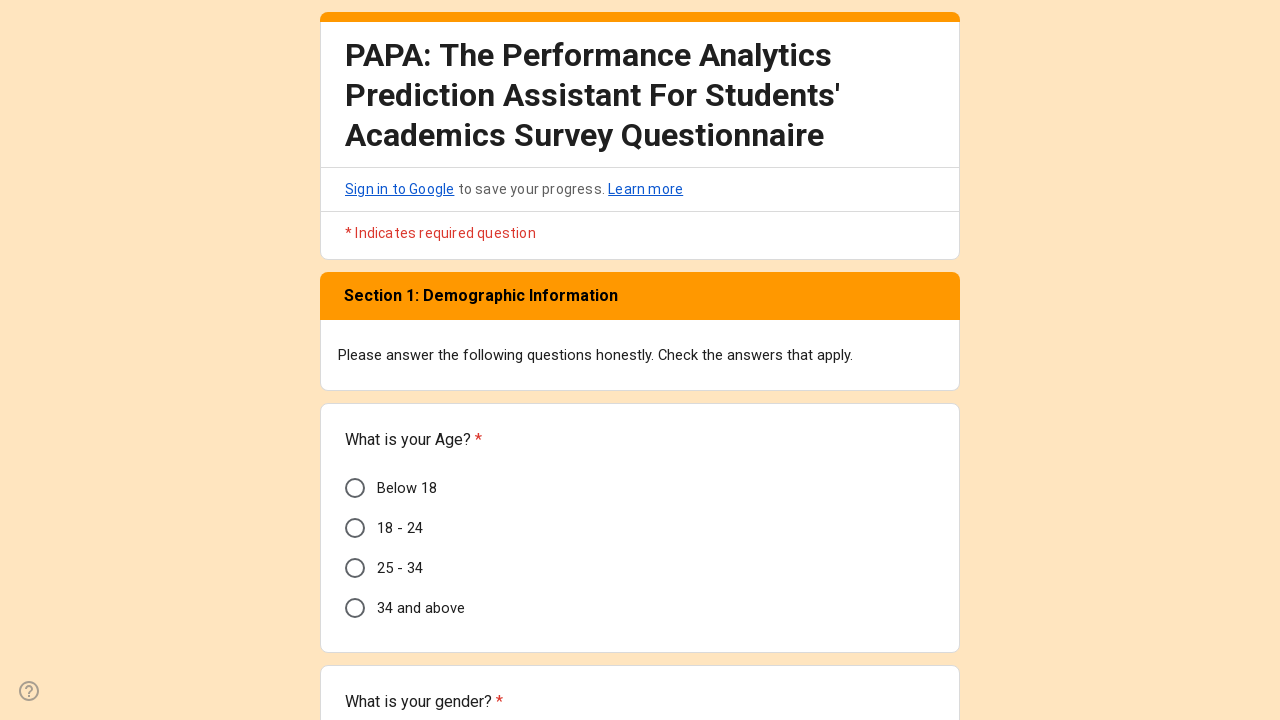

Selected age group '18 - 24' at (400, 528) on text=18 - 24
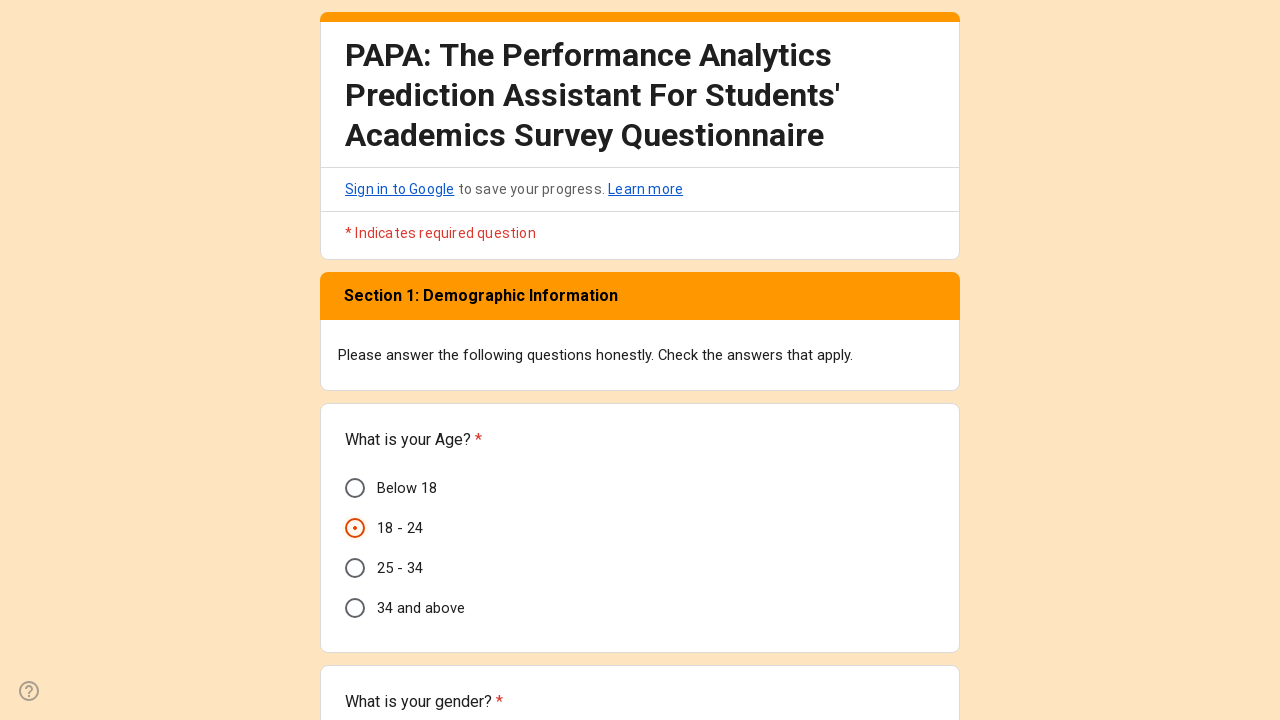

Waited for gender options to load
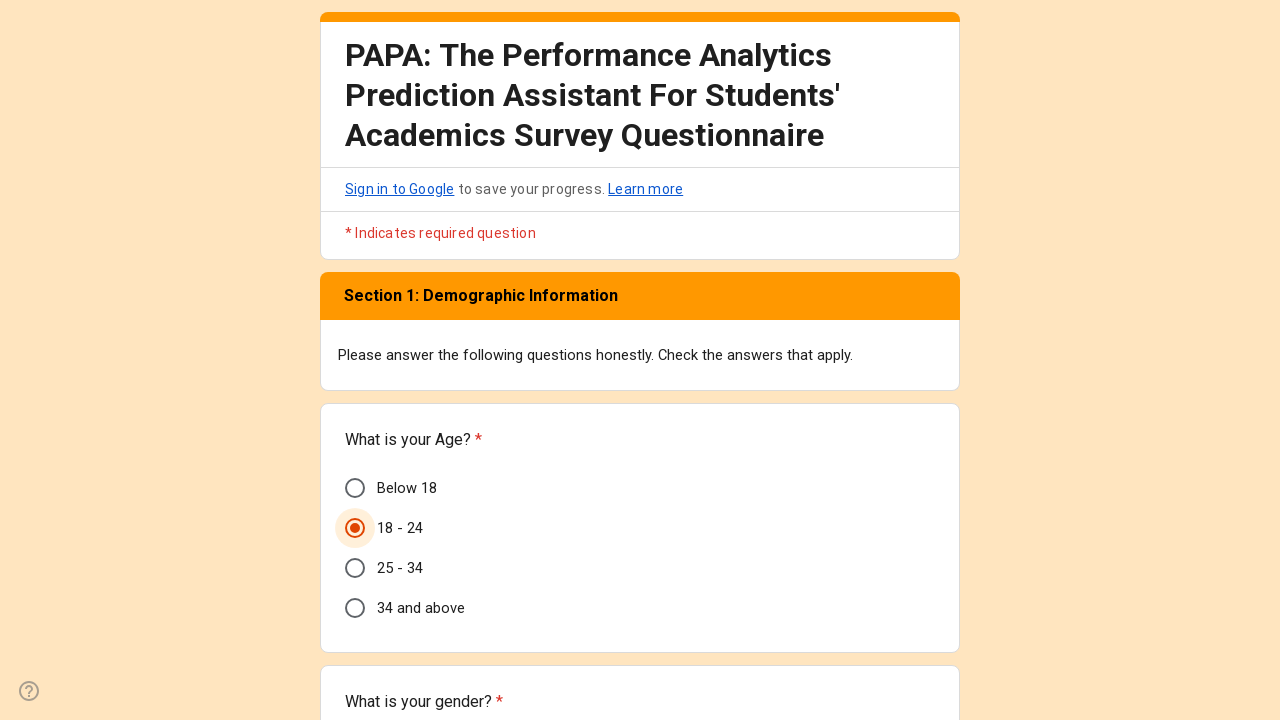

Selected gender 'Male' at (392, 360) on text=Male
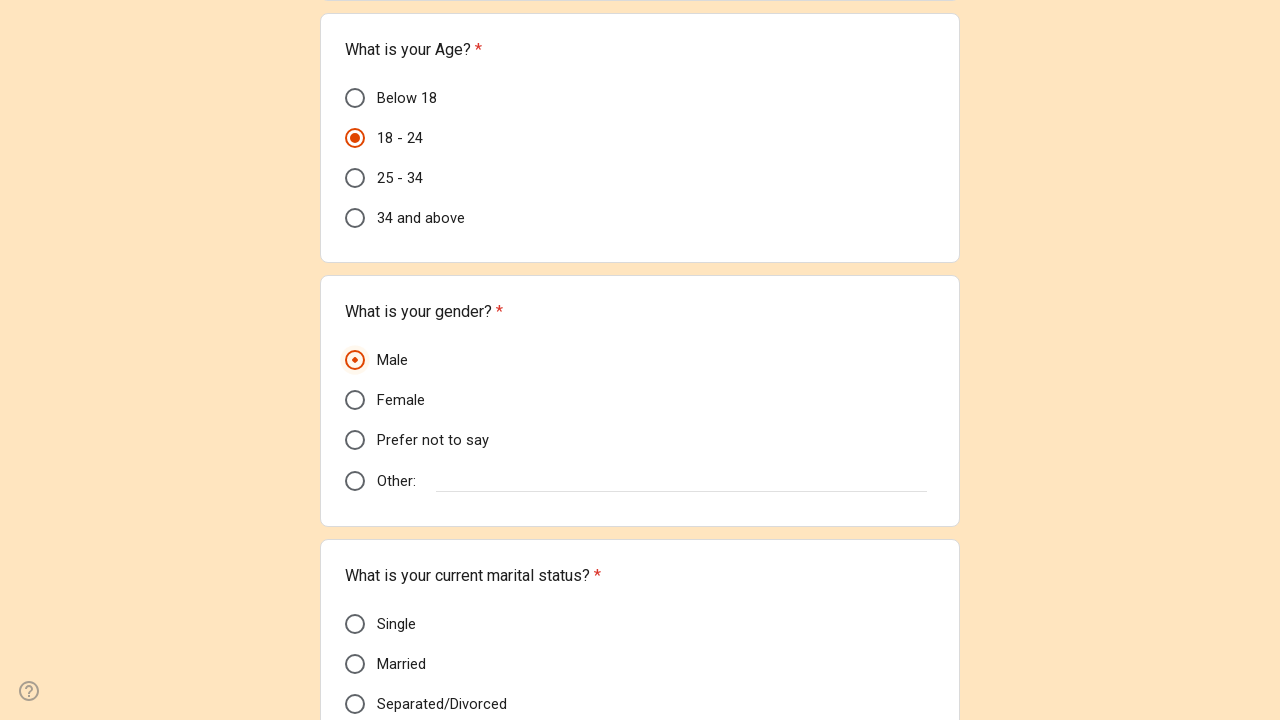

Waited for marital status options to load
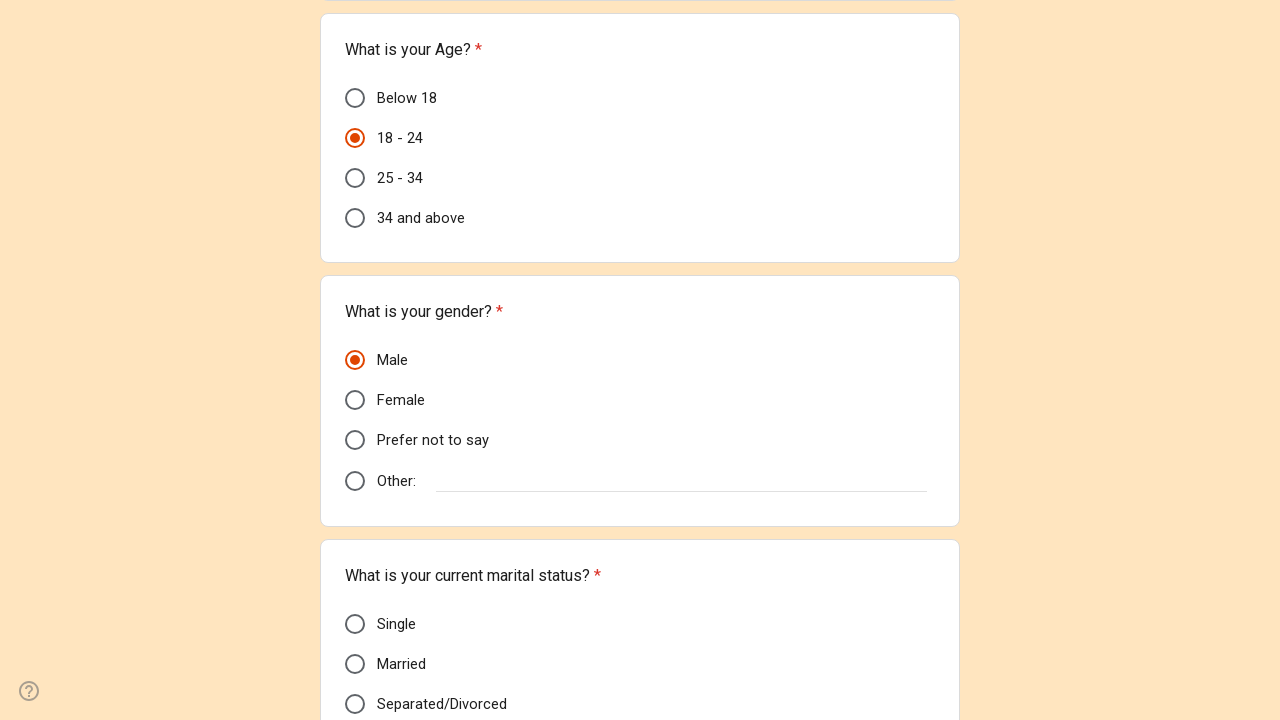

Selected marital status 'Single' at (396, 624) on text=Single
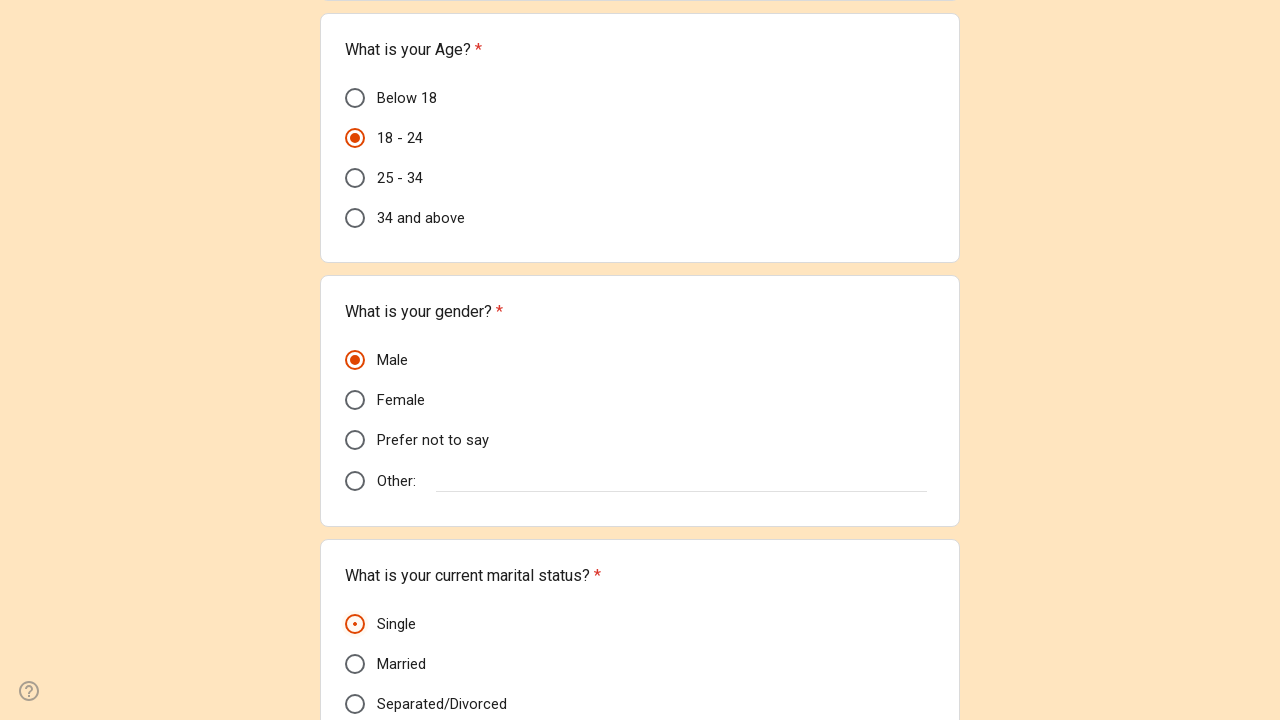

Waited for community type options to load
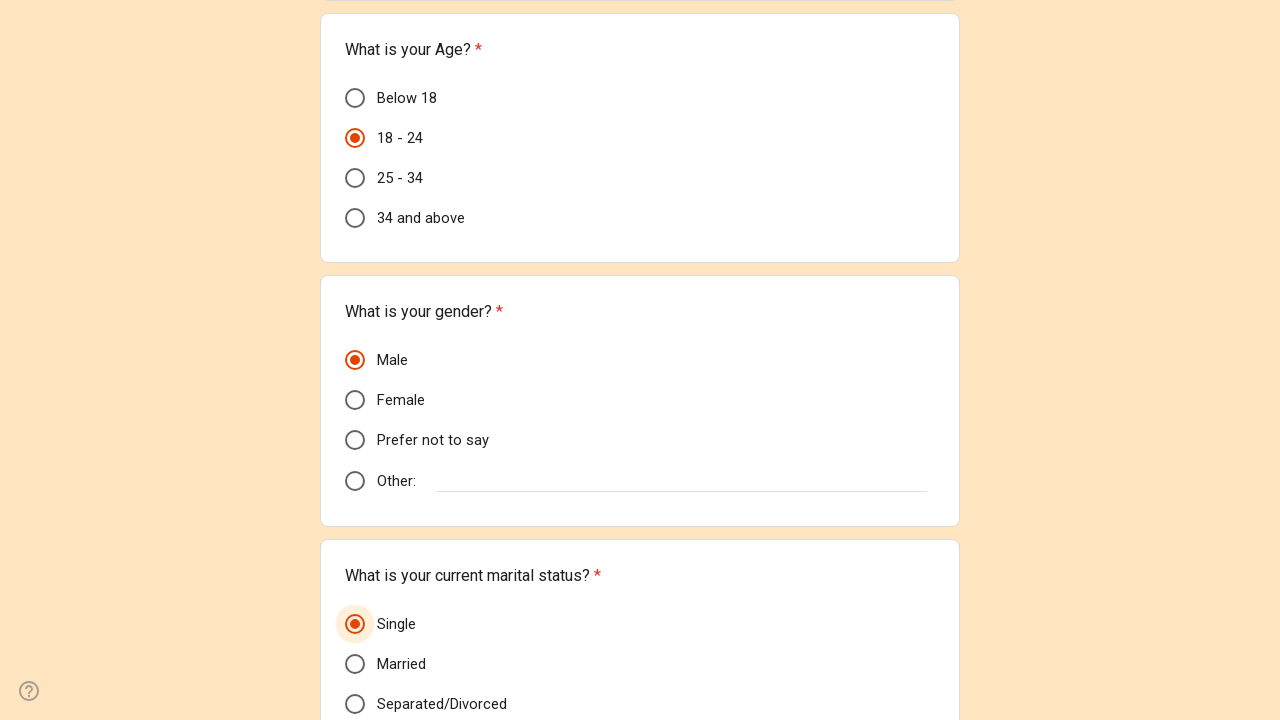

Selected community type 'Urban Area' at (414, 417) on text=Urban Area
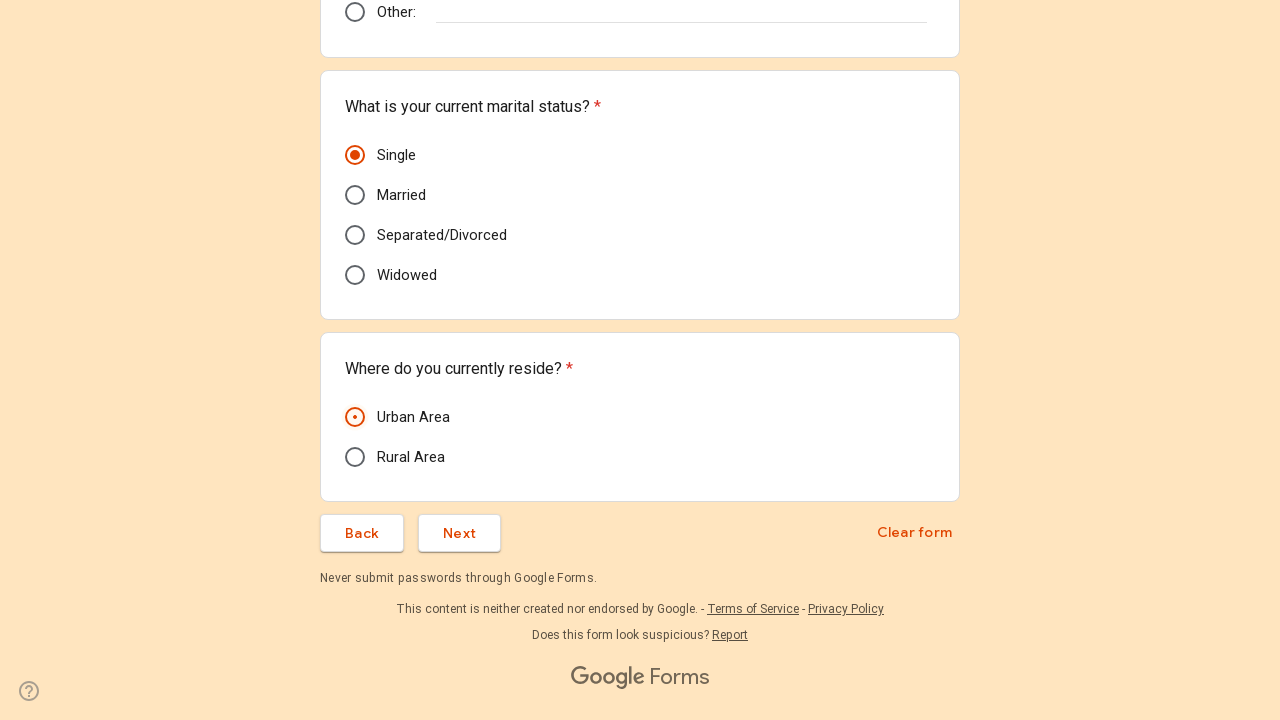

Clicked Next button to proceed to page 2 at (460, 533) on (//span[@class='l4V7wb Fxmcue'])[2]
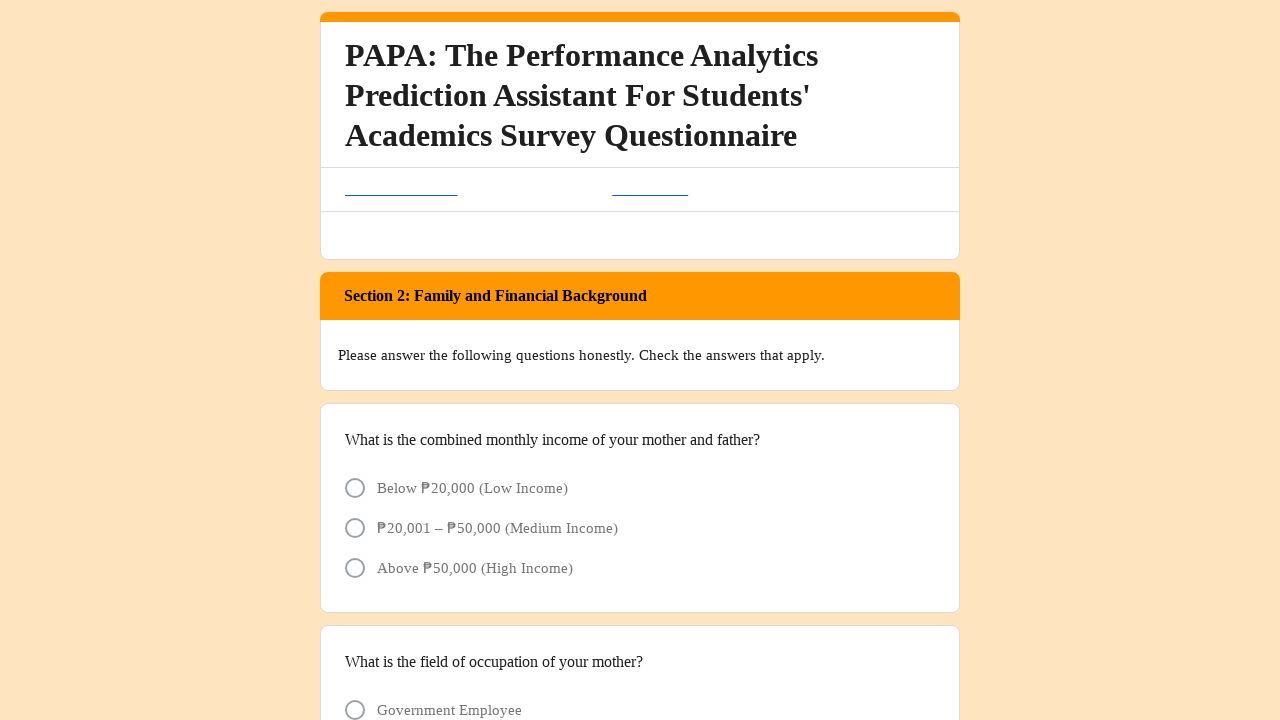

Page 2 loaded and income option visible
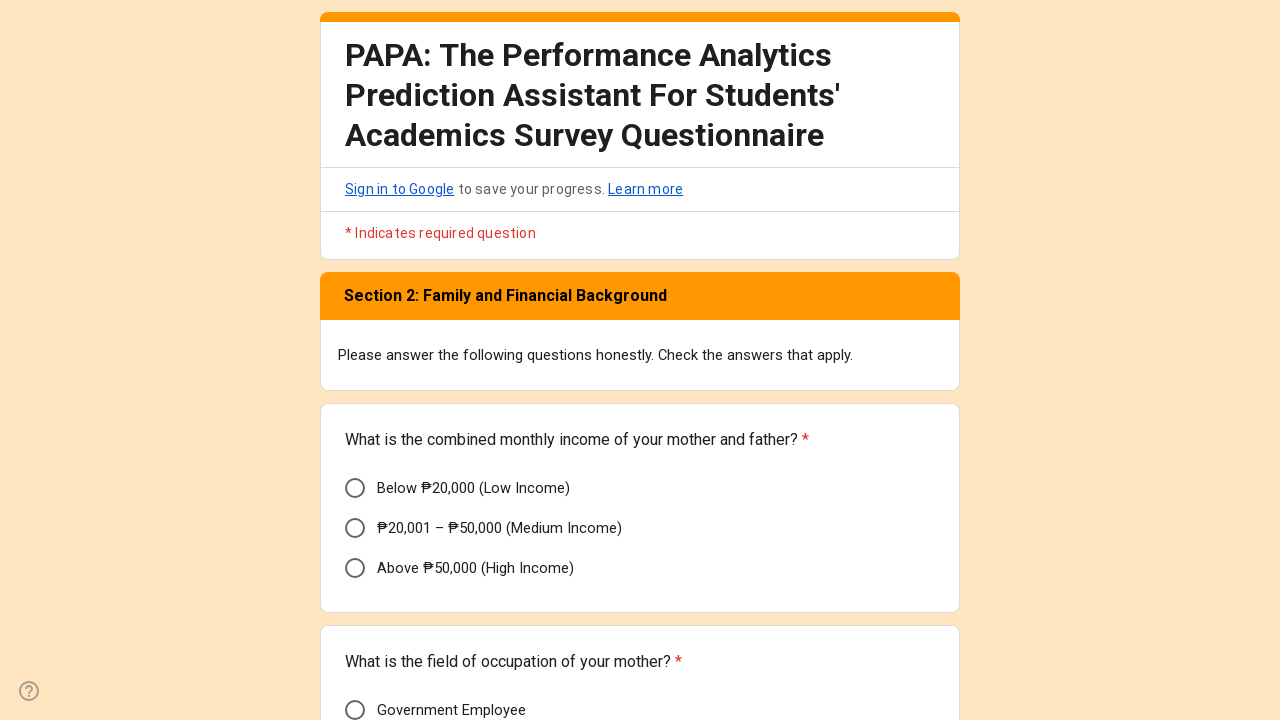

Selected monthly income option at (500, 528) on label[for='i9'] span:nth-child(1)
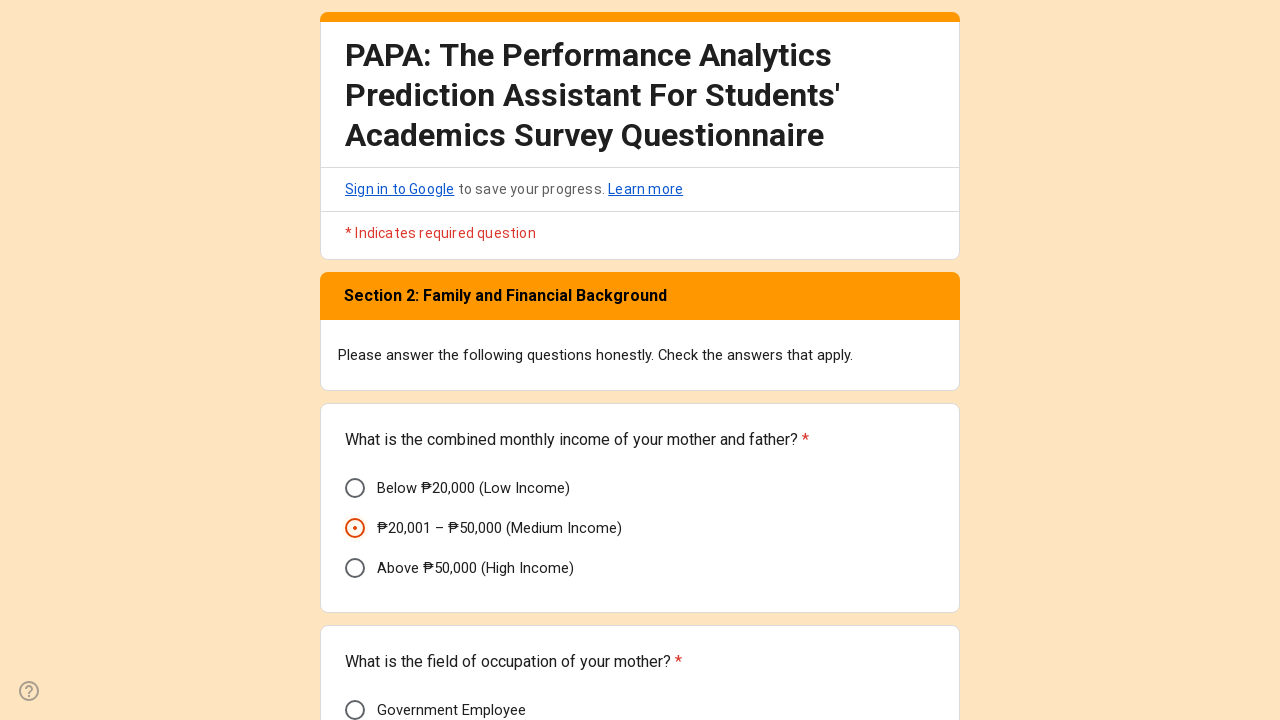

Waited for mother's occupation options to load
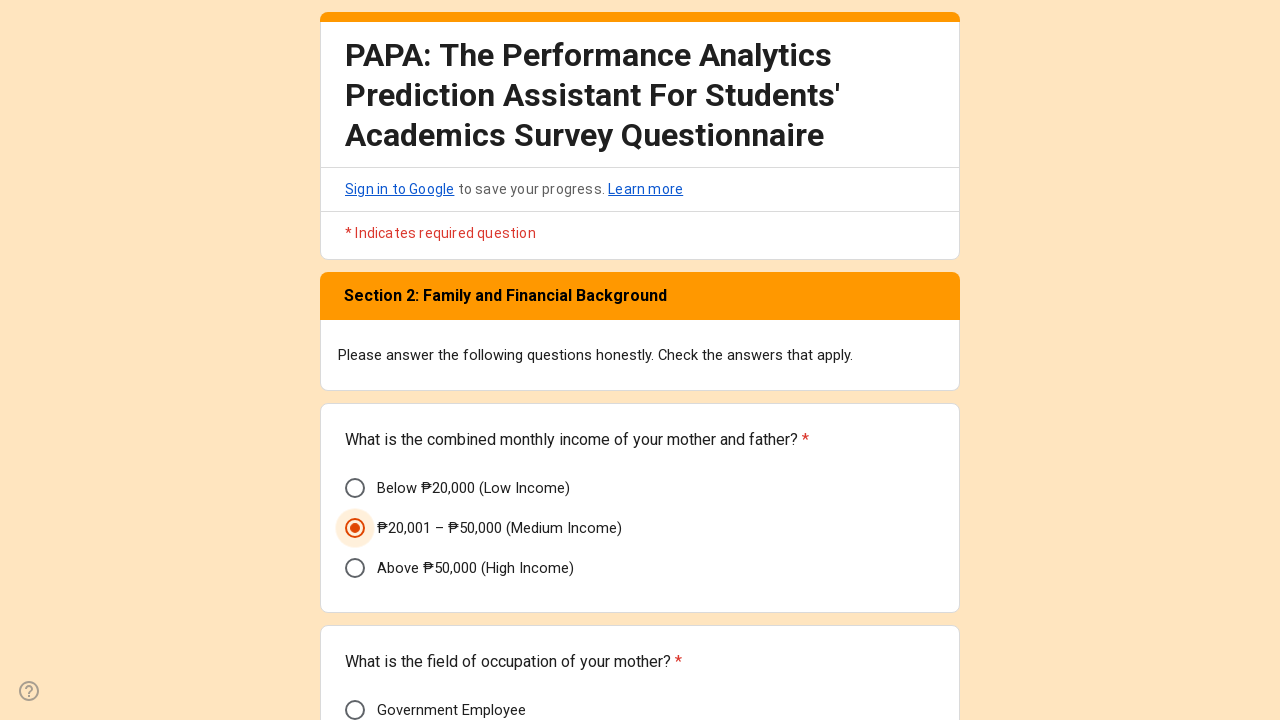

Selected mother's occupation 'Government Employee' at (452, 709) on (//span[@class='aDTYNe snByac OvPDhc OIC90c'][normalize-space()='Government Empl
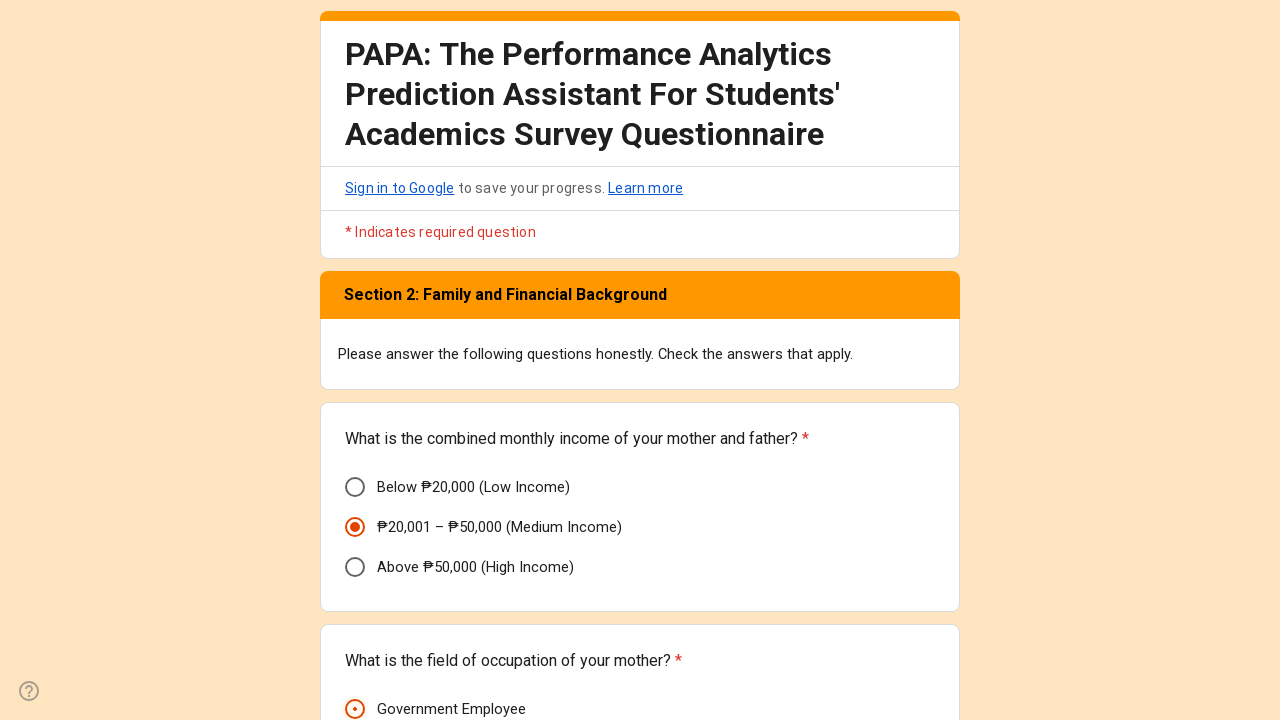

Selected father's occupation 'Private Sector Employee' at (458, 360) on (//span[@class='aDTYNe snByac OvPDhc OIC90c'][normalize-space()='Private Sector 
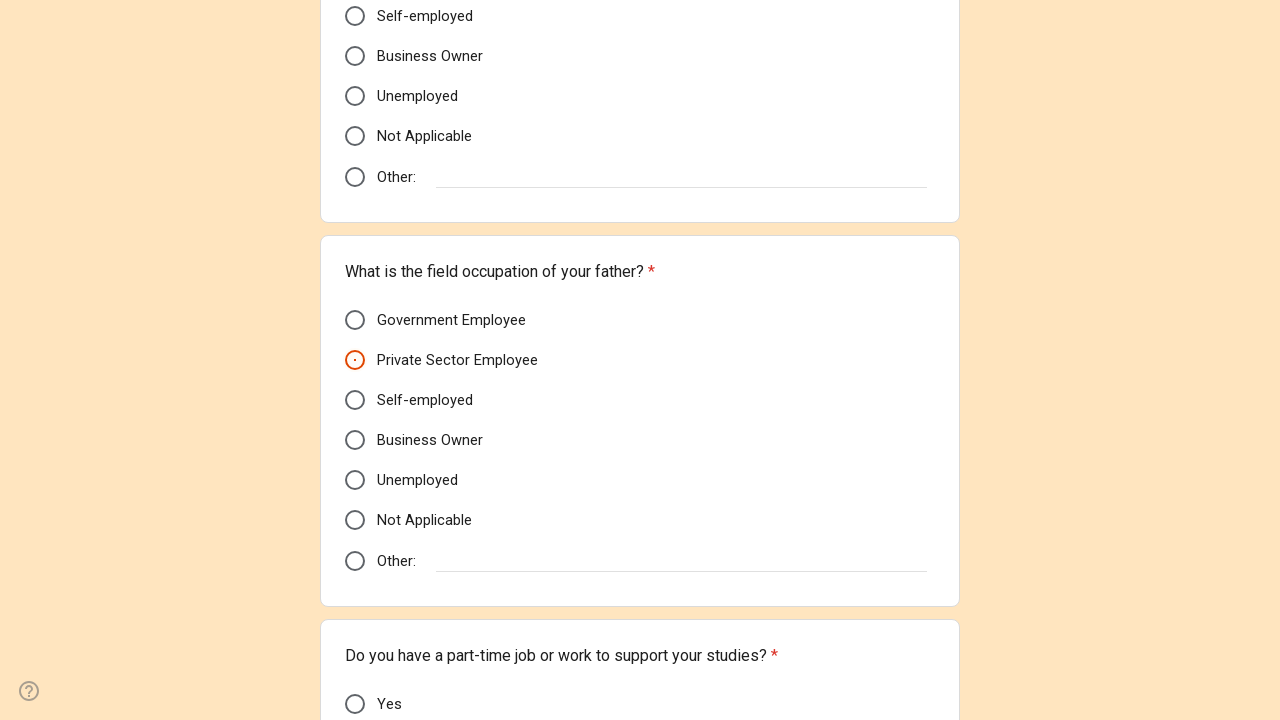

Selected 'No' for support in studies question at (386, 360) on (//span[@class='aDTYNe snByac OvPDhc OIC90c'][normalize-space()='No'])[1]
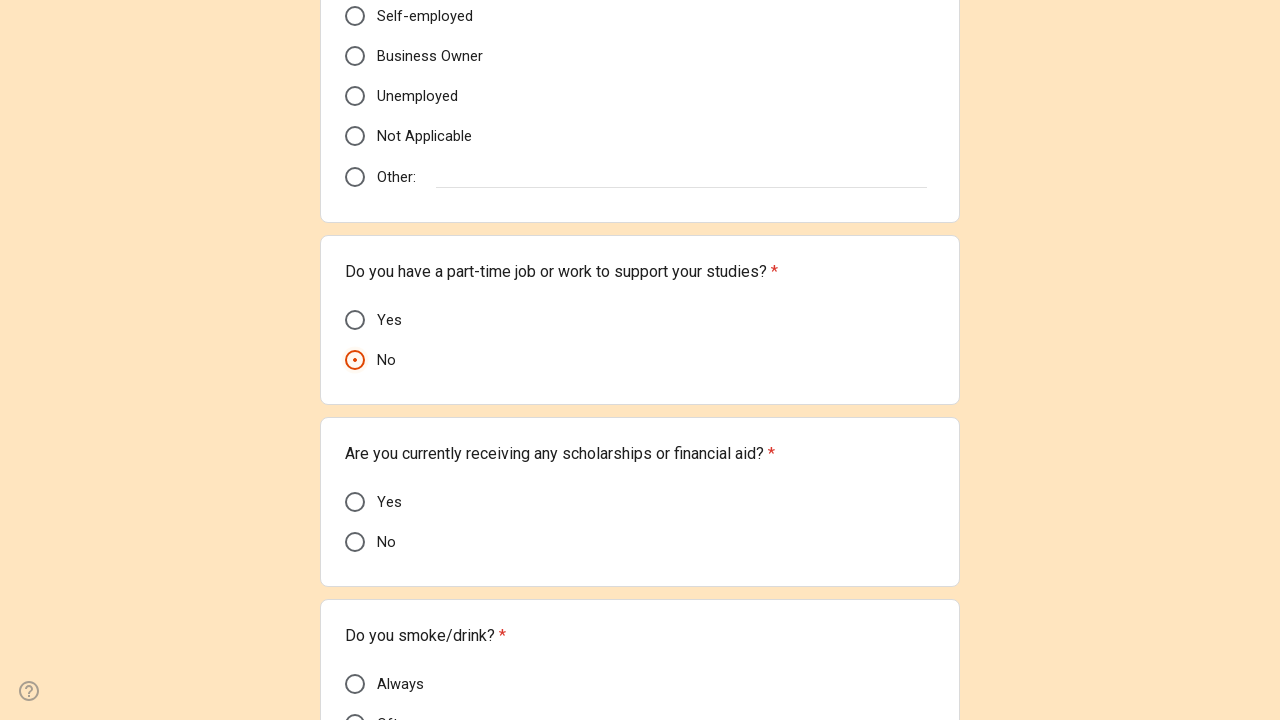

Selected 'No' for scholarship question at (386, 542) on (//span[@class='aDTYNe snByac OvPDhc OIC90c'][normalize-space()='No'])[2]
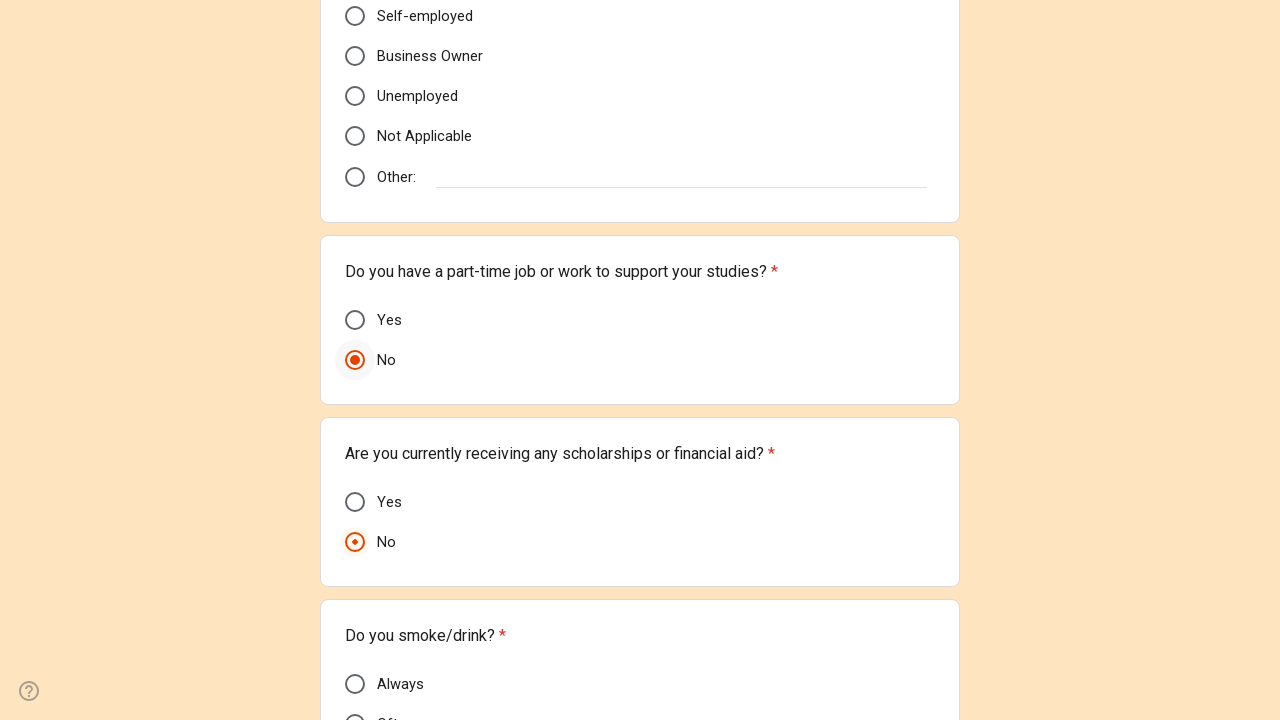

Selected 'Rarely' for vices question at (397, 417) on text=Rarely
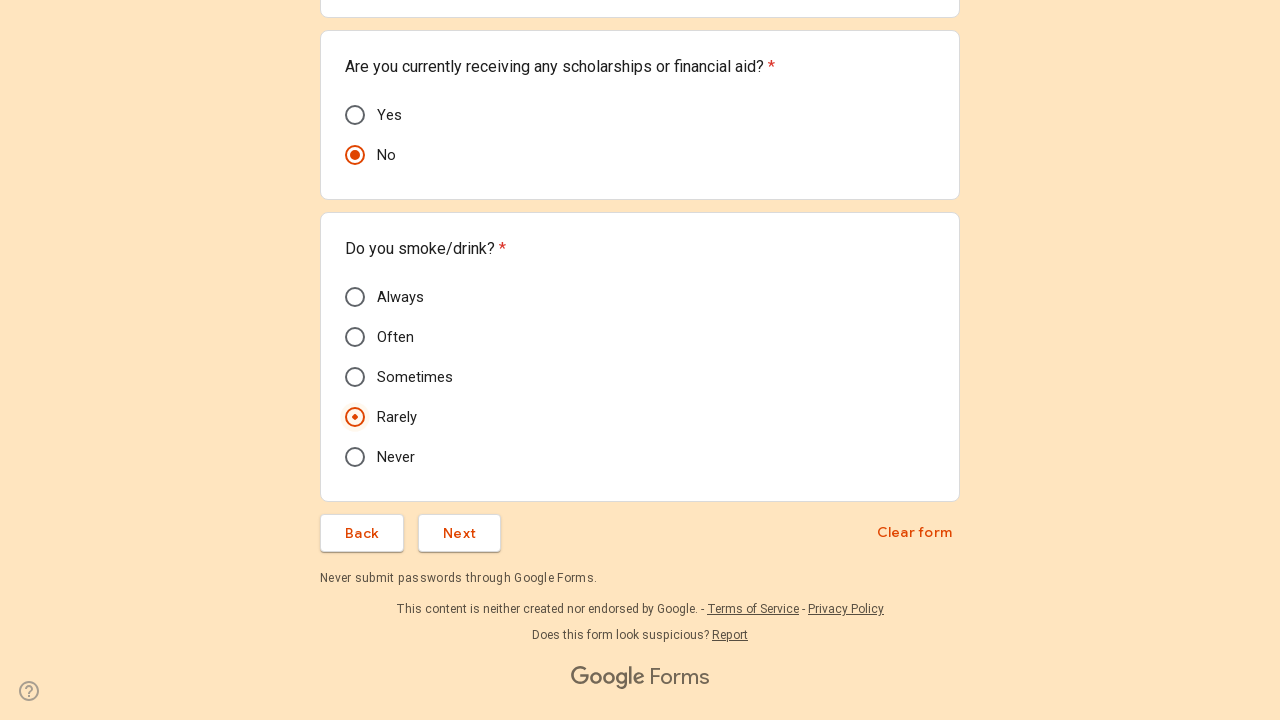

Clicked Next button to proceed to page 3 at (460, 533) on (//span[@class='l4V7wb Fxmcue'])[2]
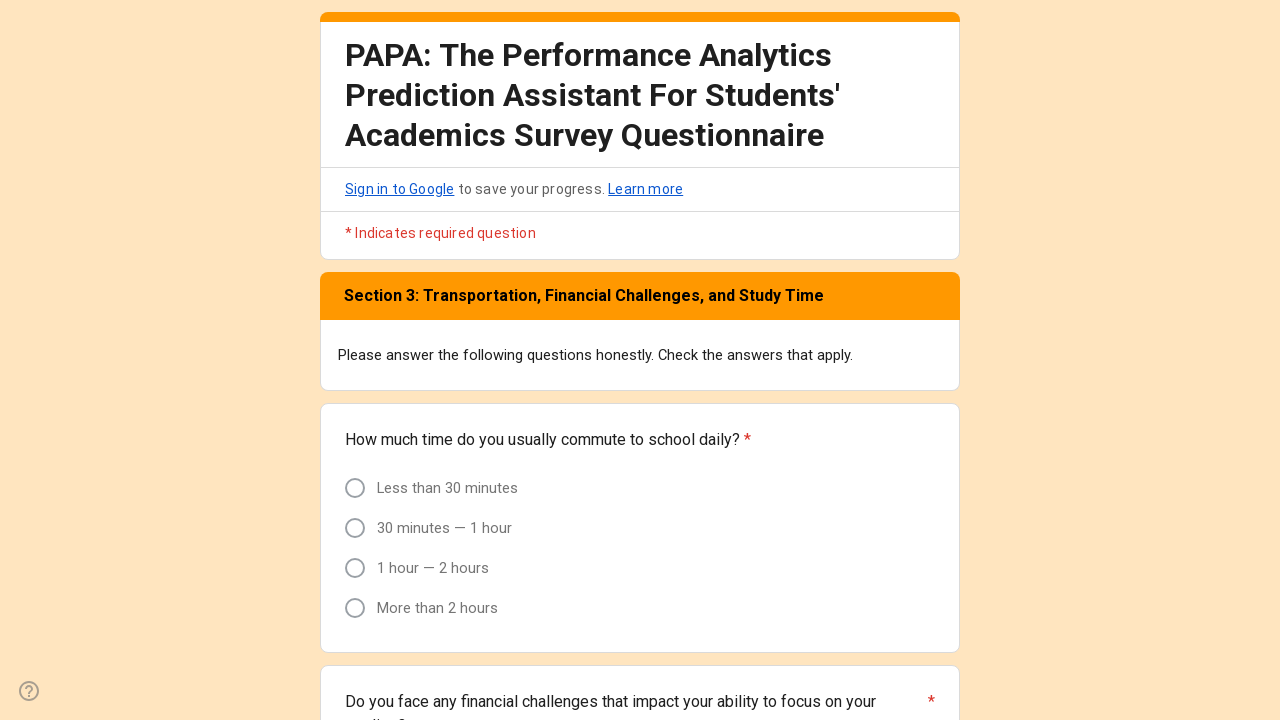

Page 3 loaded and commute time options visible
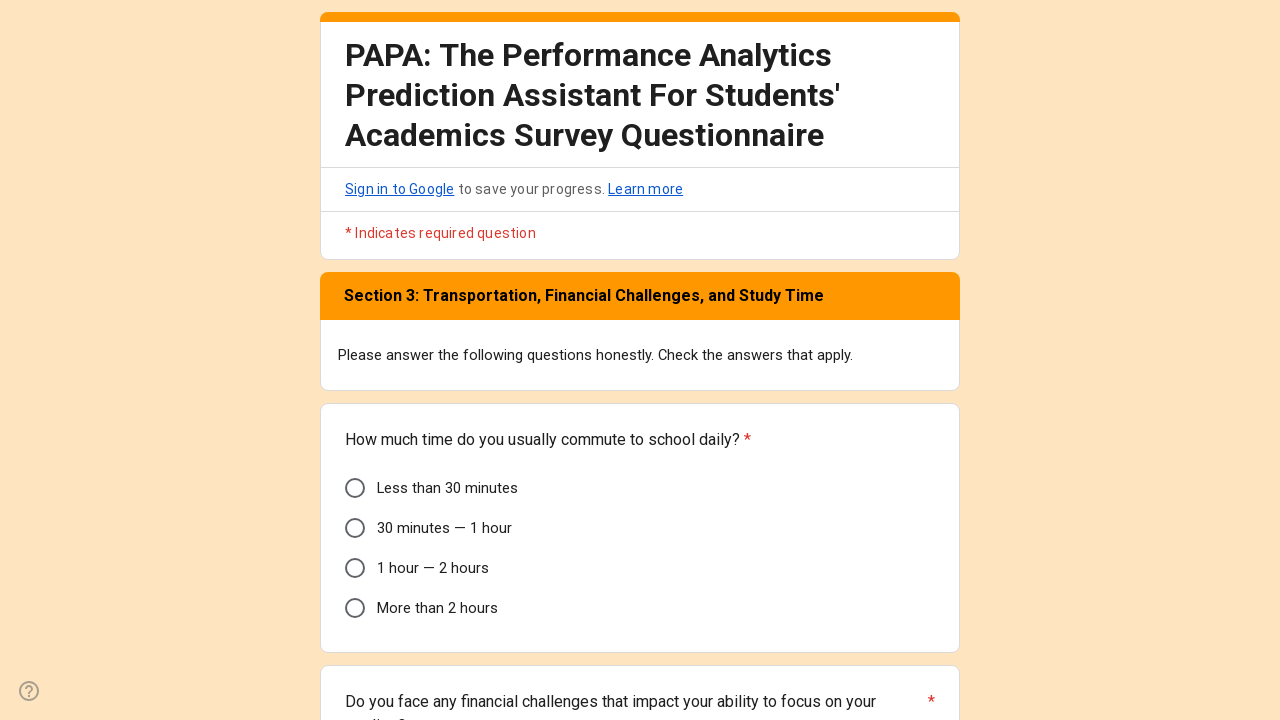

Selected commute time 'Less than 30 minutes' at (448, 488) on text=Less than 30 minutes
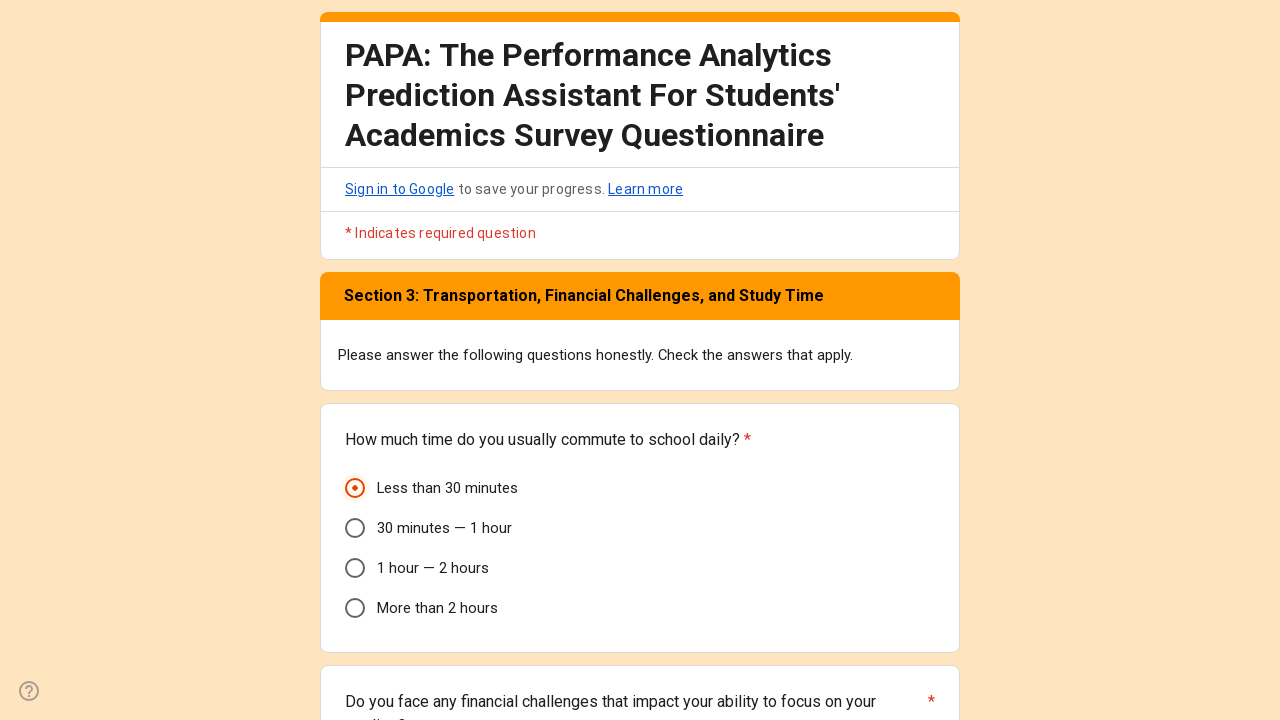

Selected 'Never' for financially challenged question at (396, 360) on text=Never
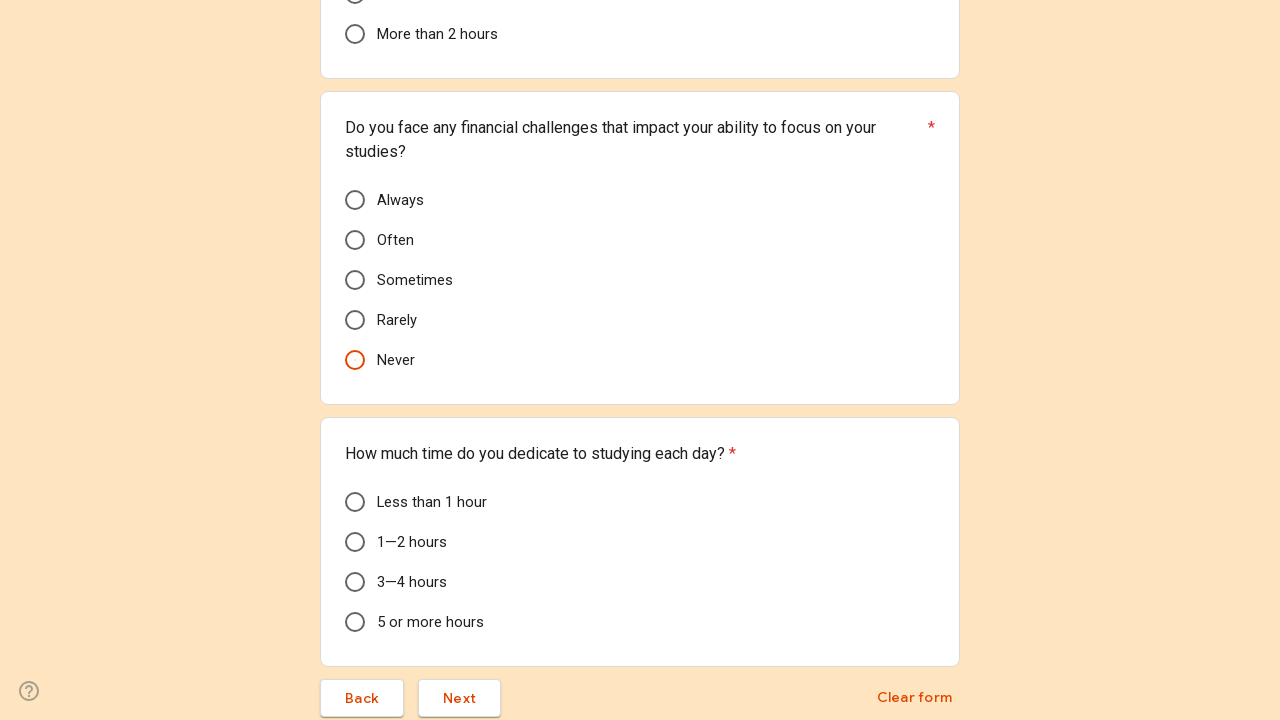

Selected additional option on page 3 at (412, 542) on label[for='i46'] span:nth-child(1)
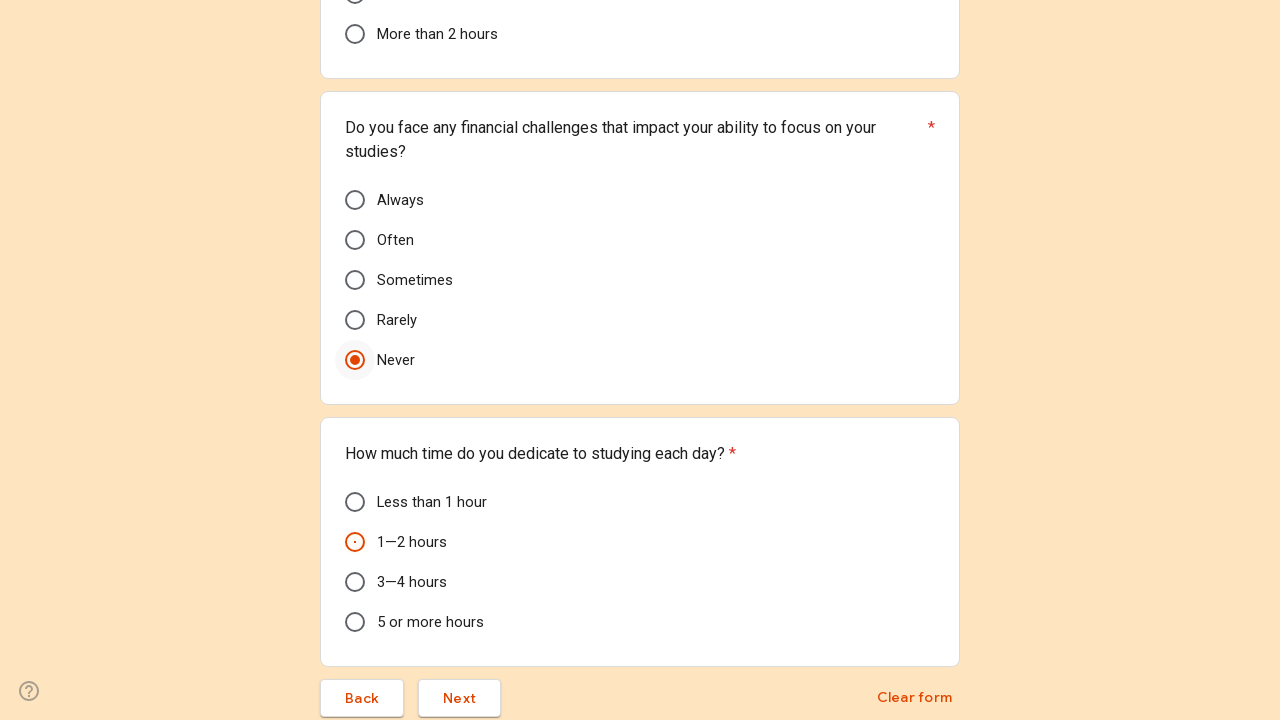

Clicked Next button to proceed to page 4 at (460, 698) on (//span[@class='l4V7wb Fxmcue'])[2]
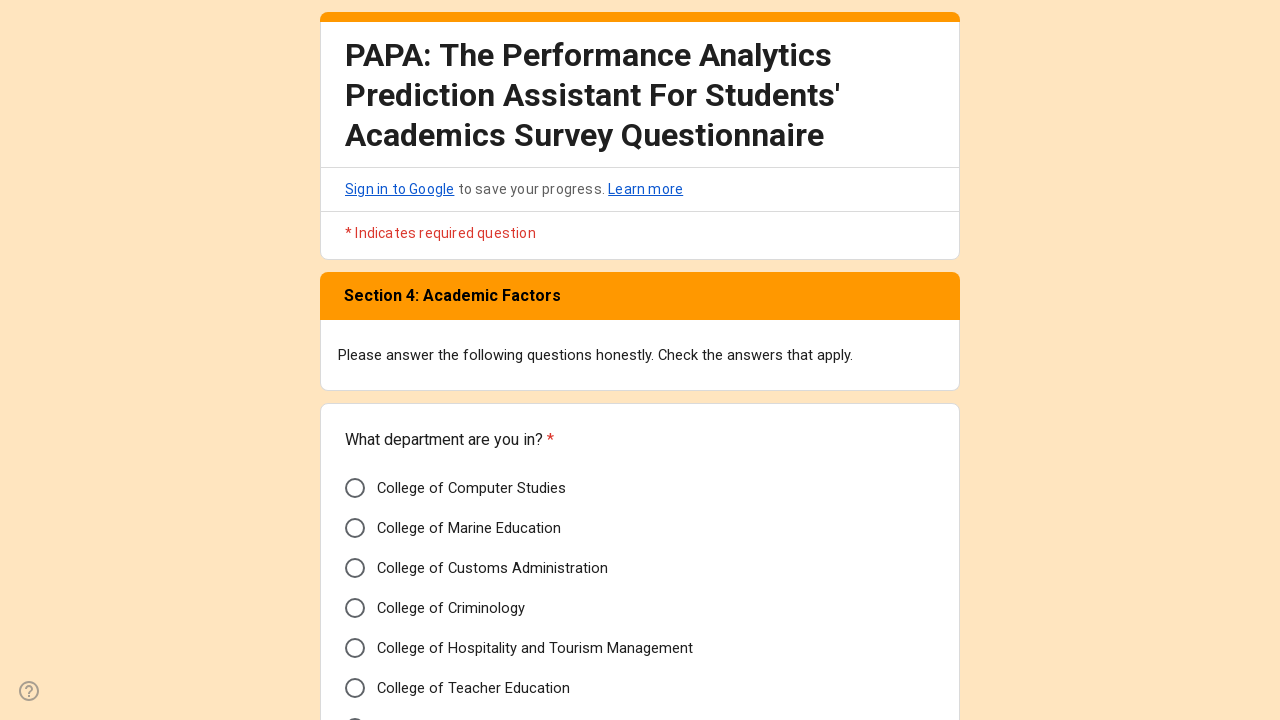

Waited for final page to fully load
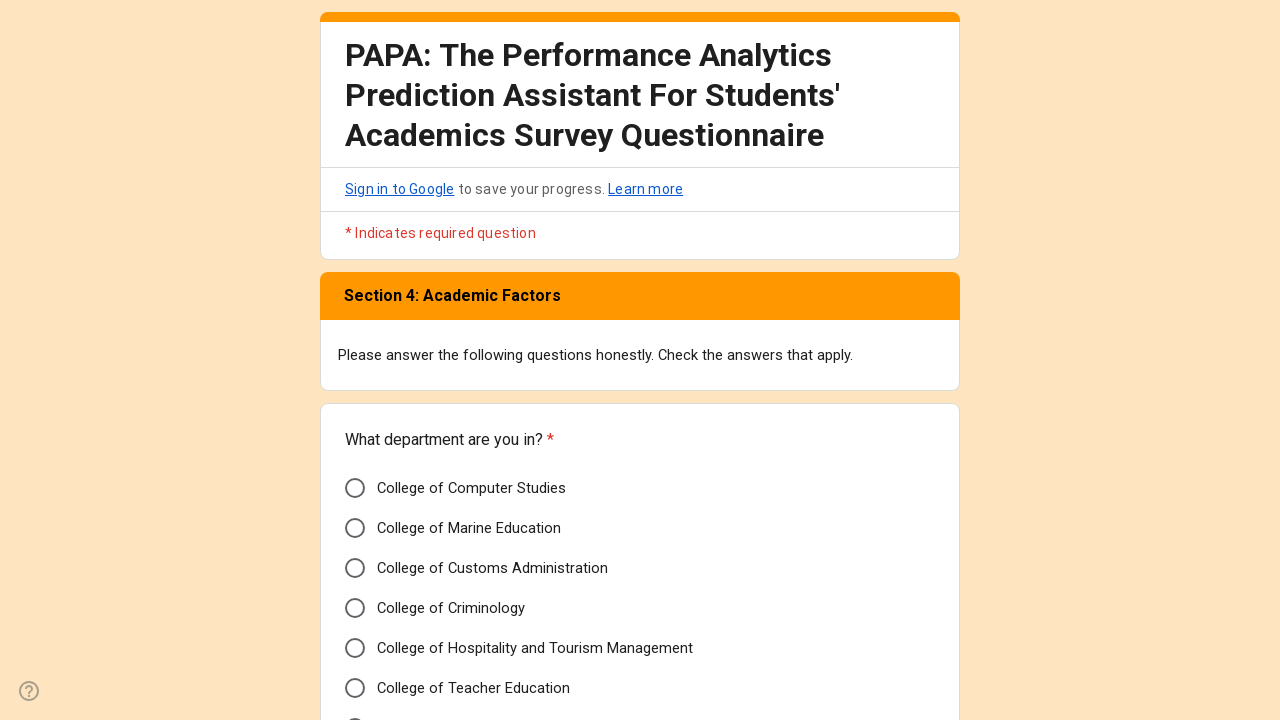

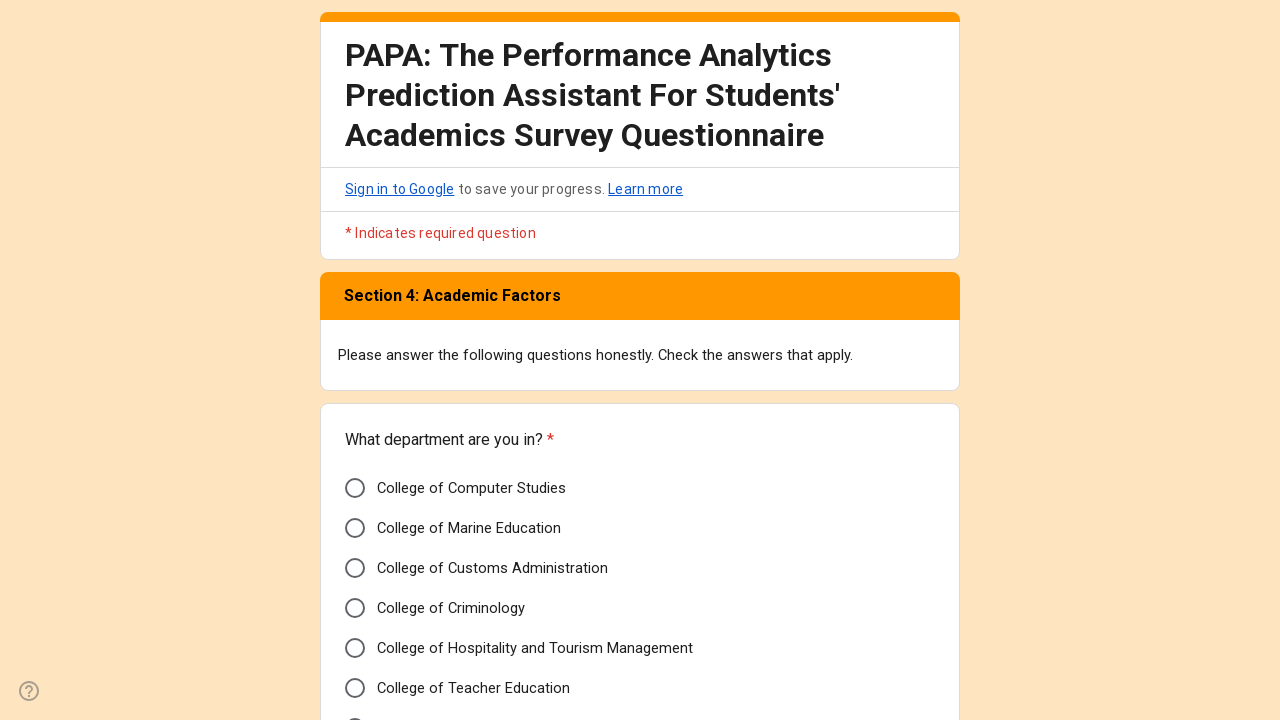